Tests UI interactions on the UI Testing Playground site by clicking navigation links, filling a text input field, and verifying that a button's text updates correctly after interaction.

Starting URL: http://uitestingplayground.com/

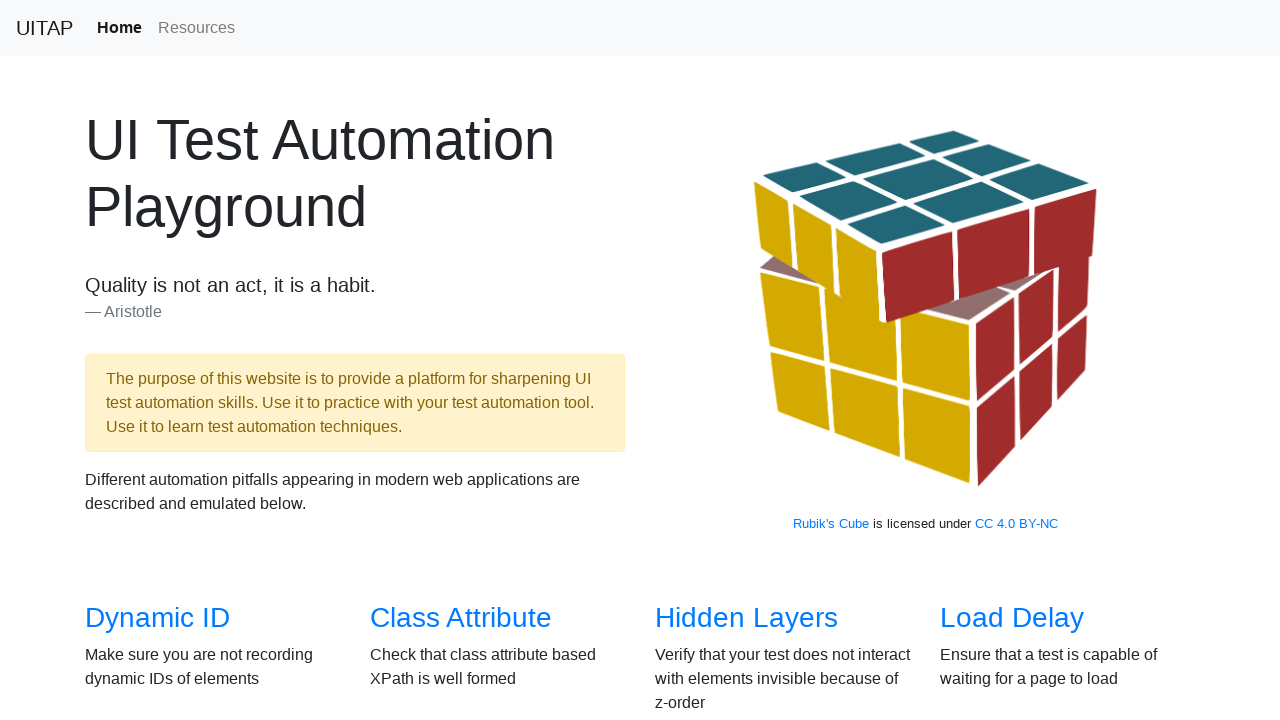

Clicked on the 'Click' navigation link at (685, 360) on a:has-text('Click')
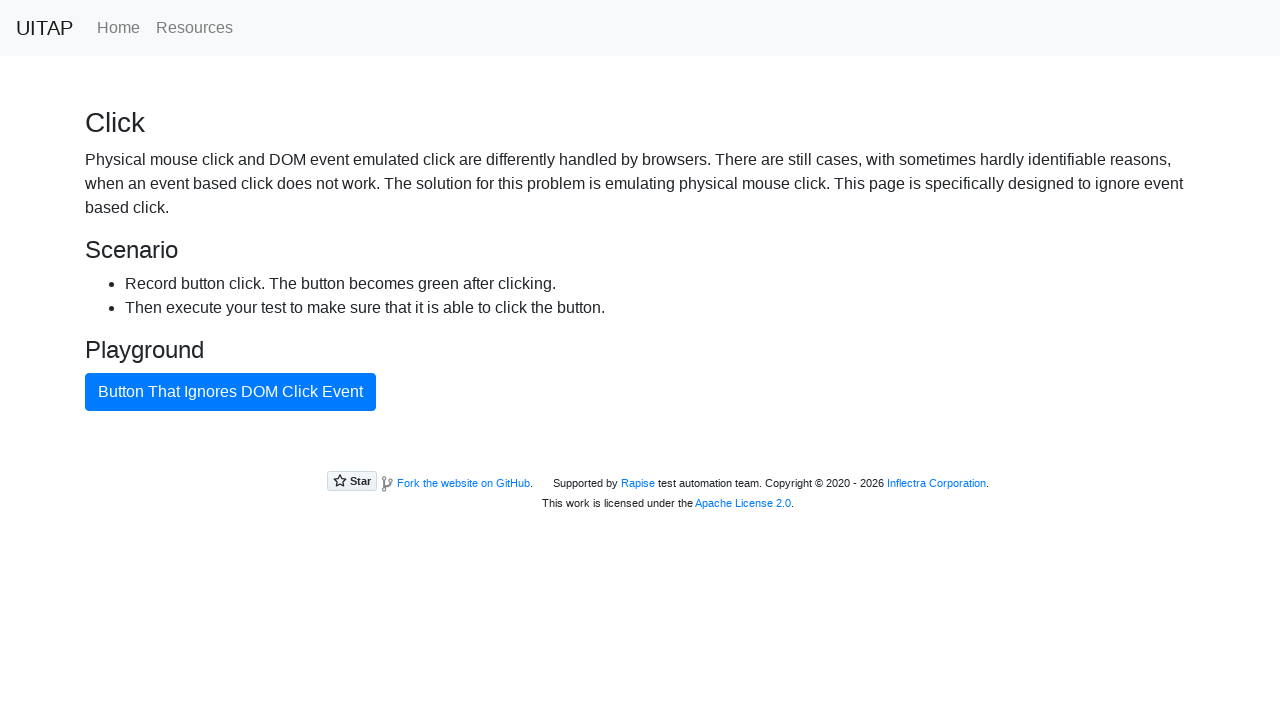

Navigated back to homepage
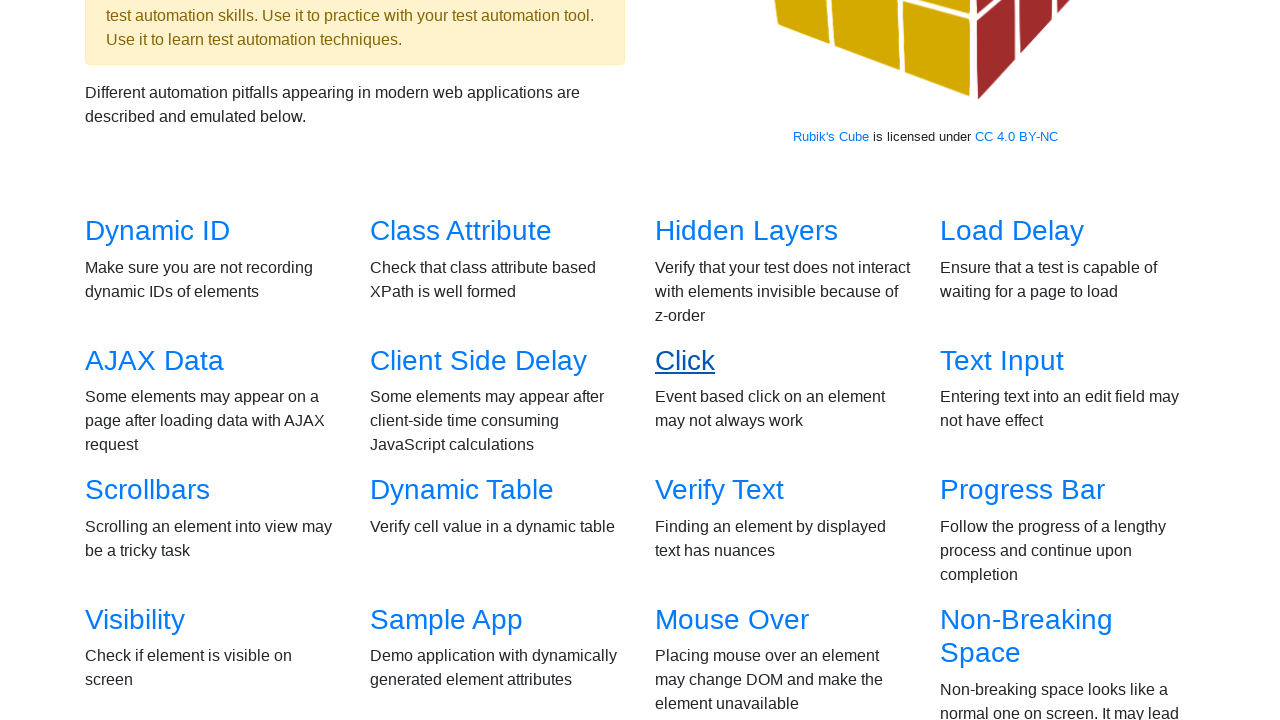

Clicked on the 'Text Input' navigation link at (1002, 360) on a:has-text('Text Input')
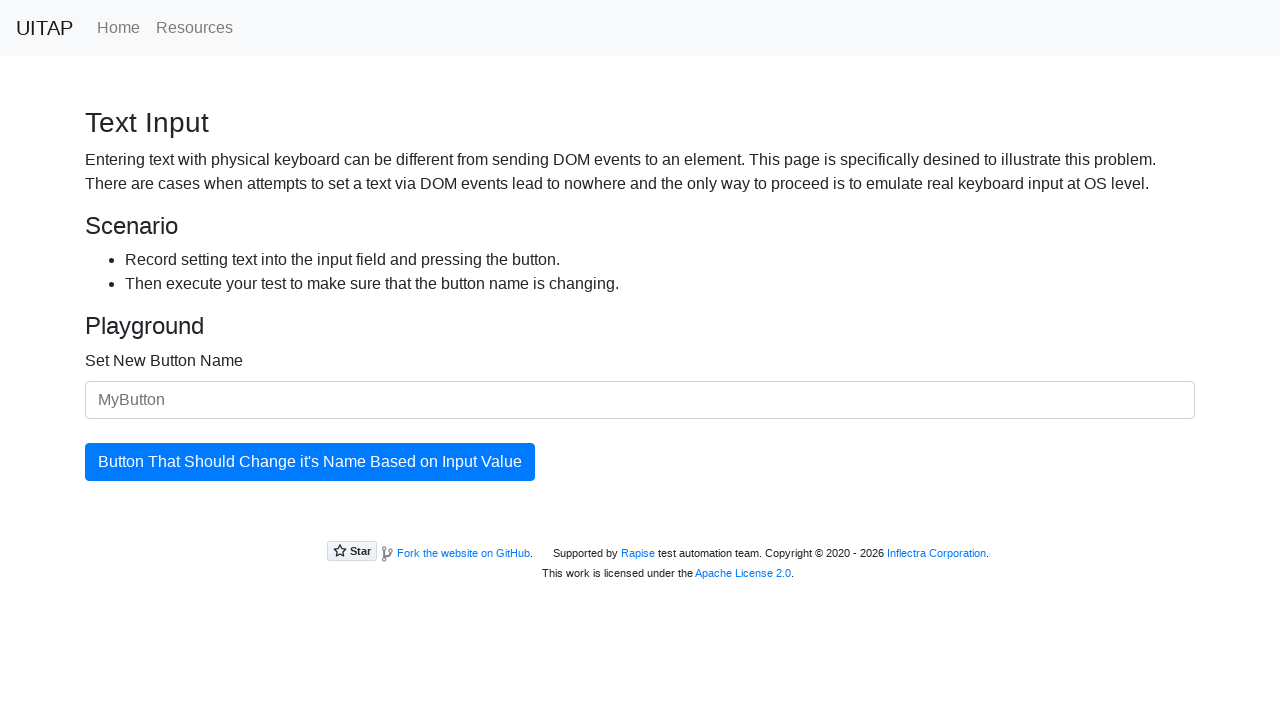

Filled text input field with 'welcome to assignment' on input#newButtonName
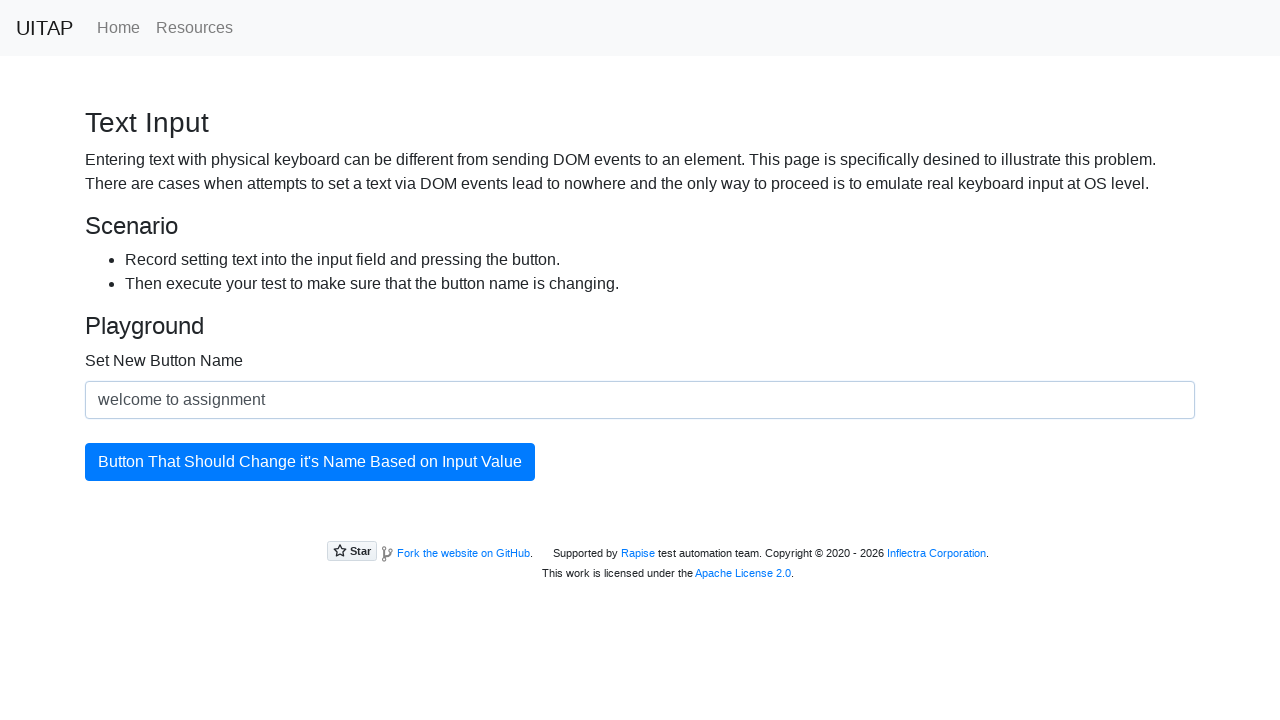

Clicked the updating button at (310, 462) on button#updatingButton
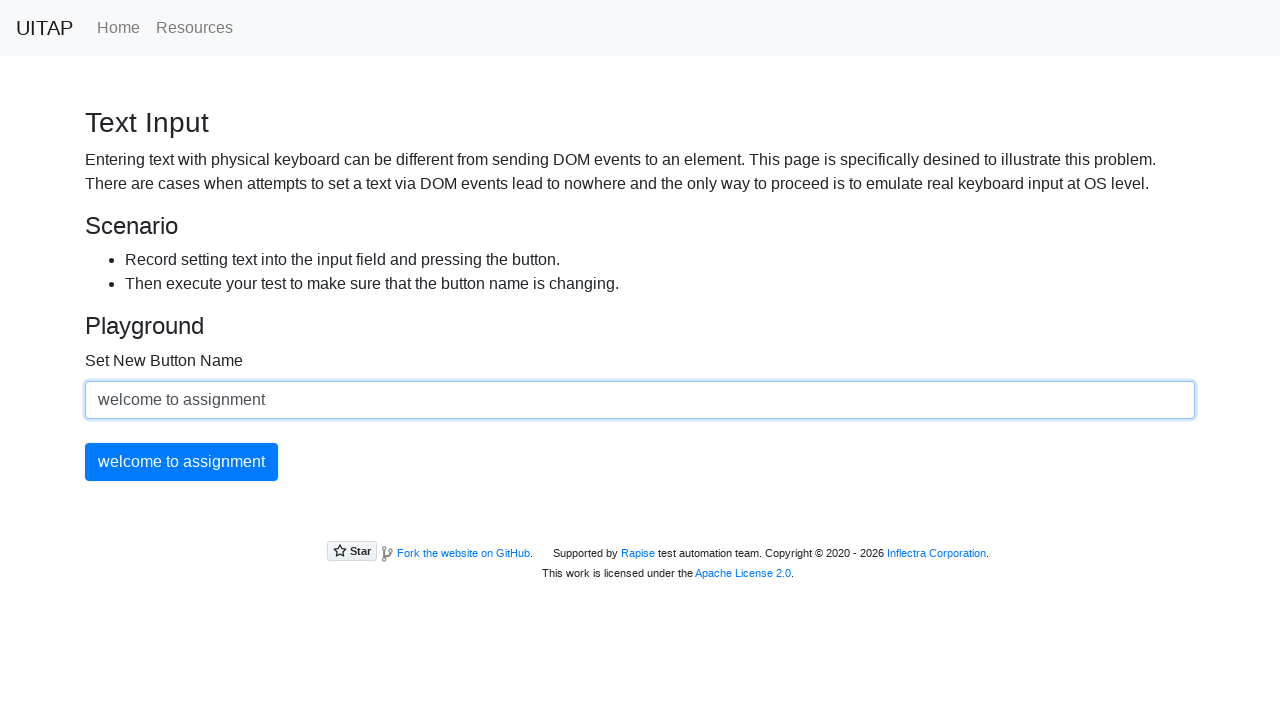

Verified that button text updated to 'welcome to assignment'
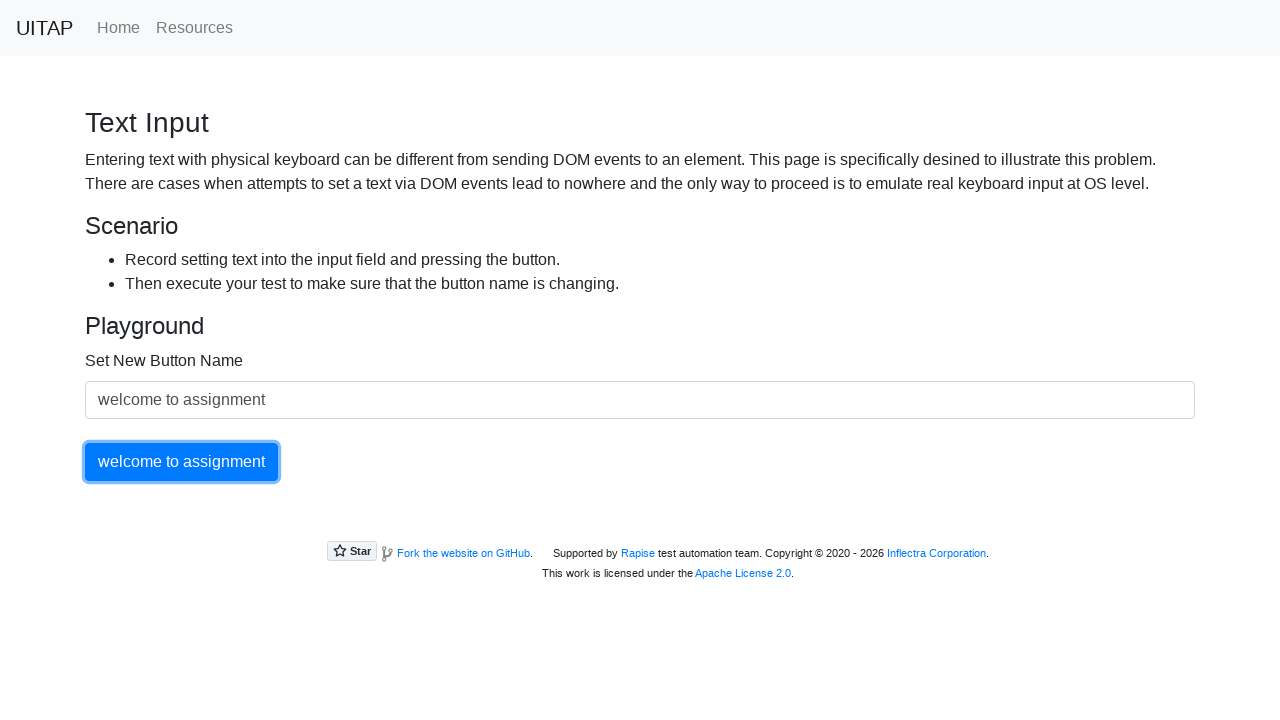

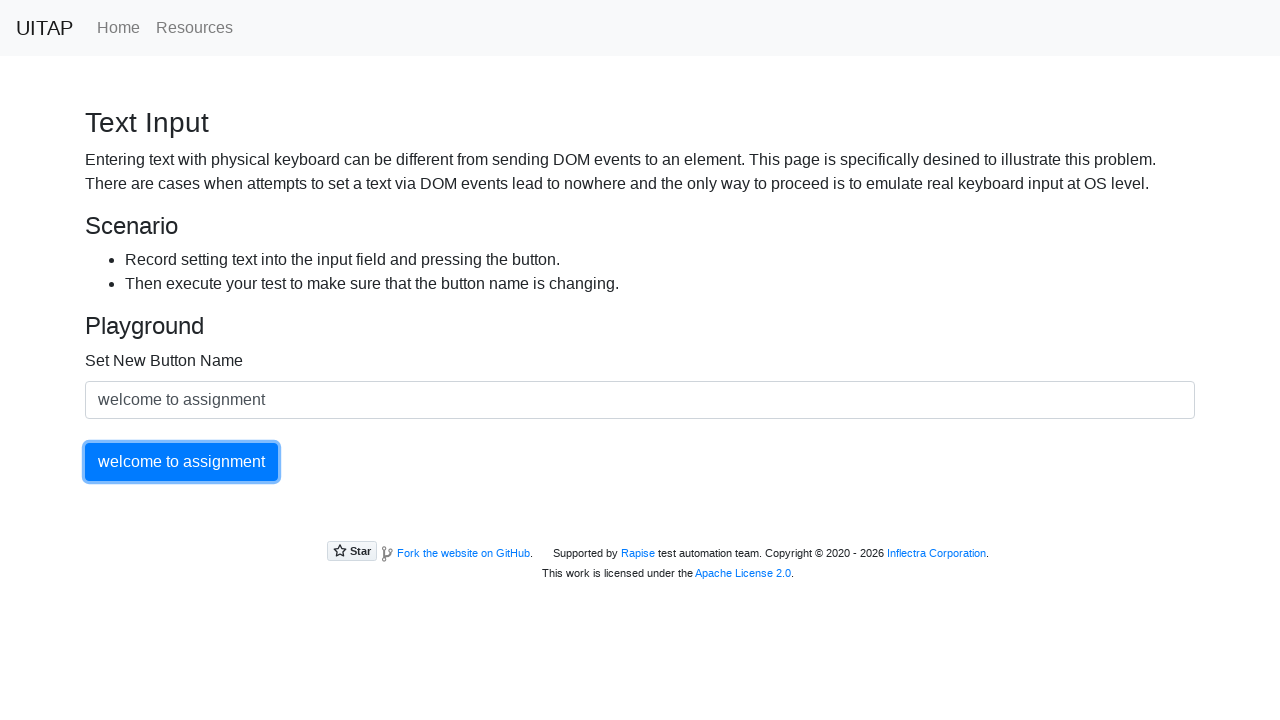